Tests drag and drop functionality on jQueryUI demo page by dragging an element and dropping it onto a target droppable area within an iframe.

Starting URL: https://jqueryui.com/droppable/

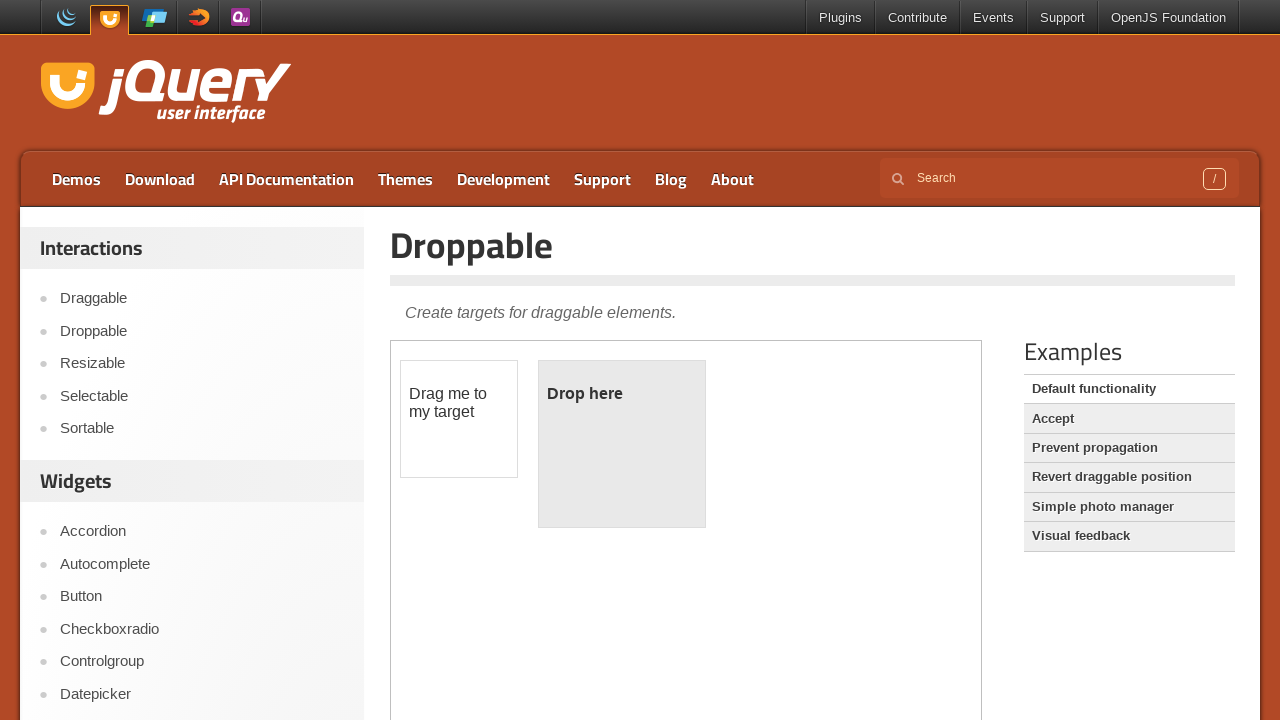

Located and switched to the demo iframe
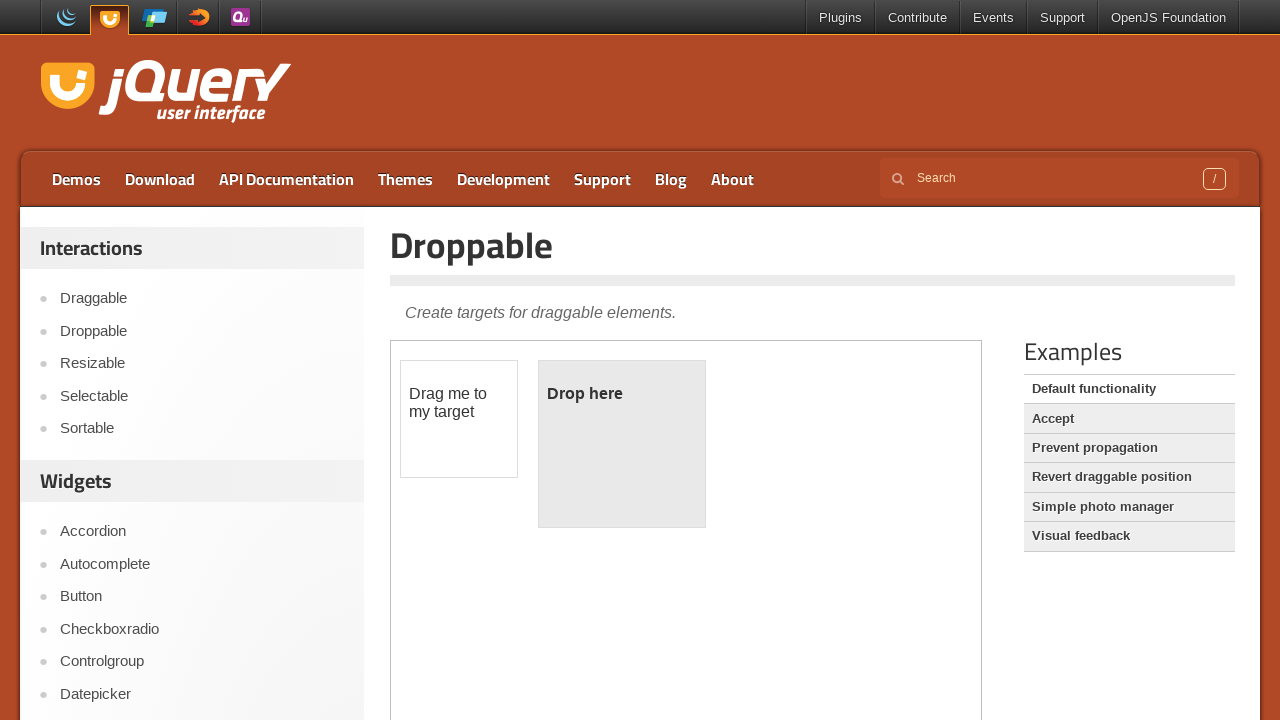

Located the draggable element
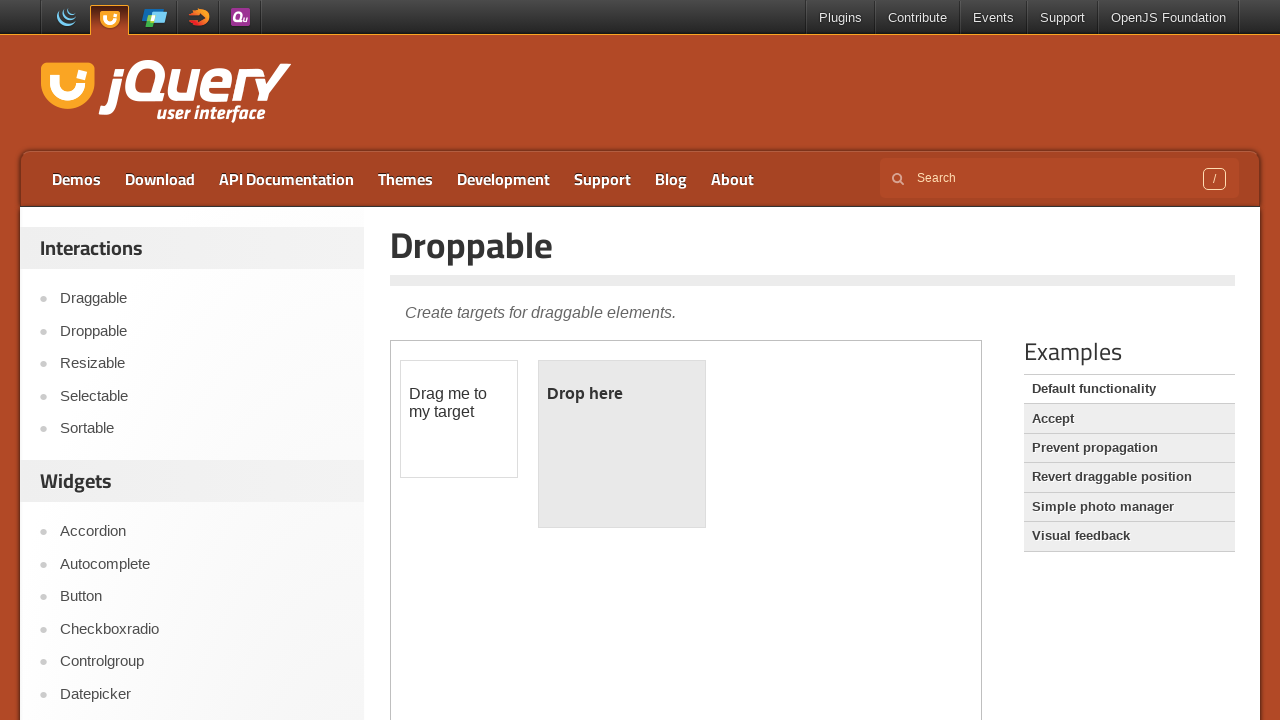

Located the droppable target area
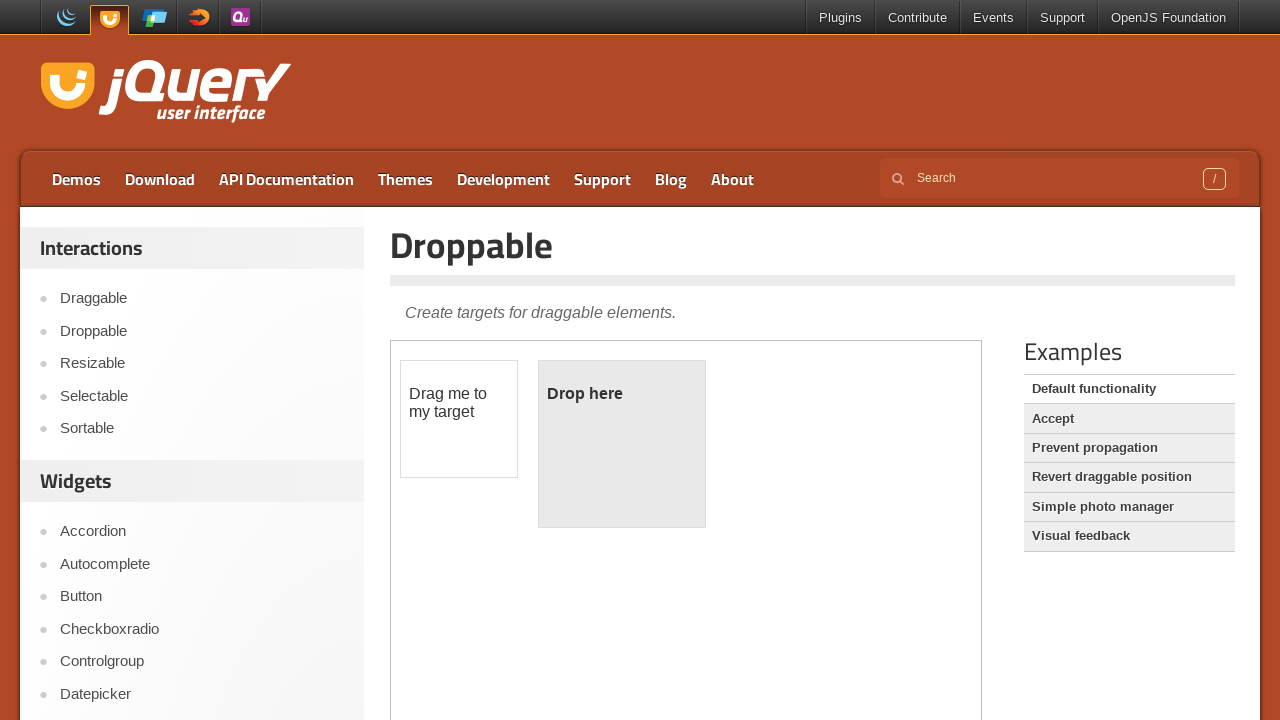

Successfully dragged and dropped the element onto the droppable area at (622, 444)
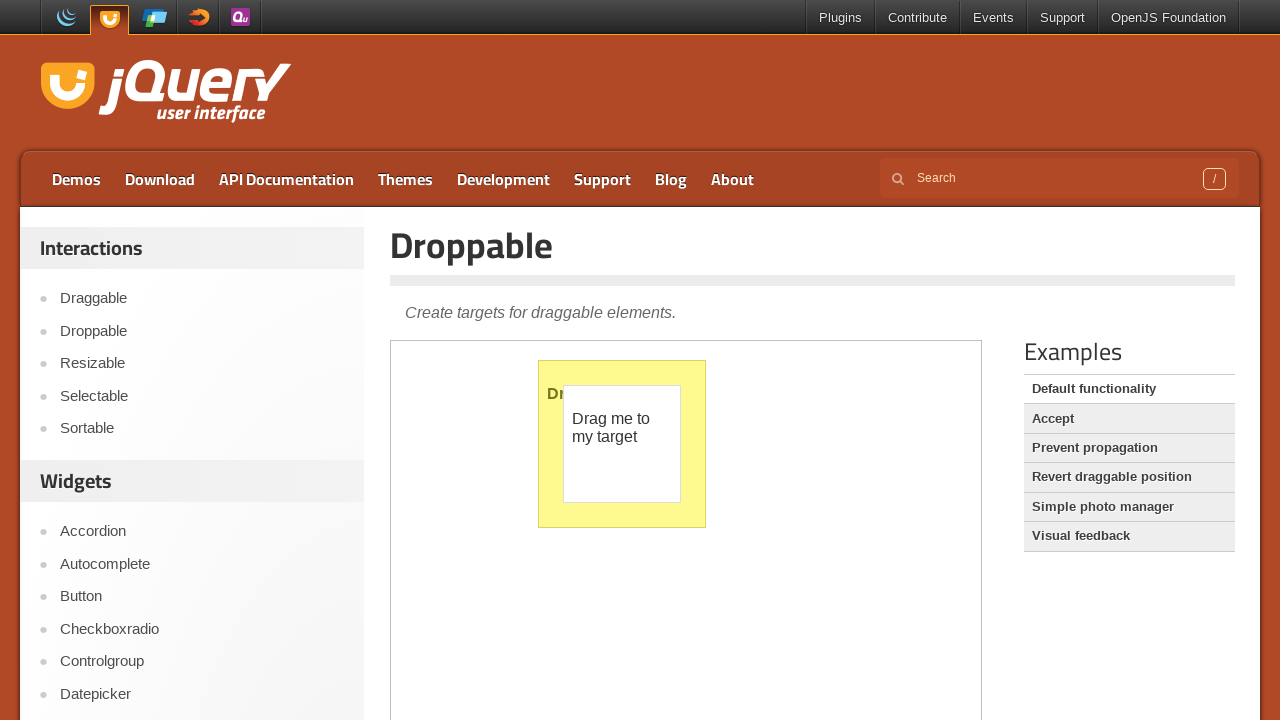

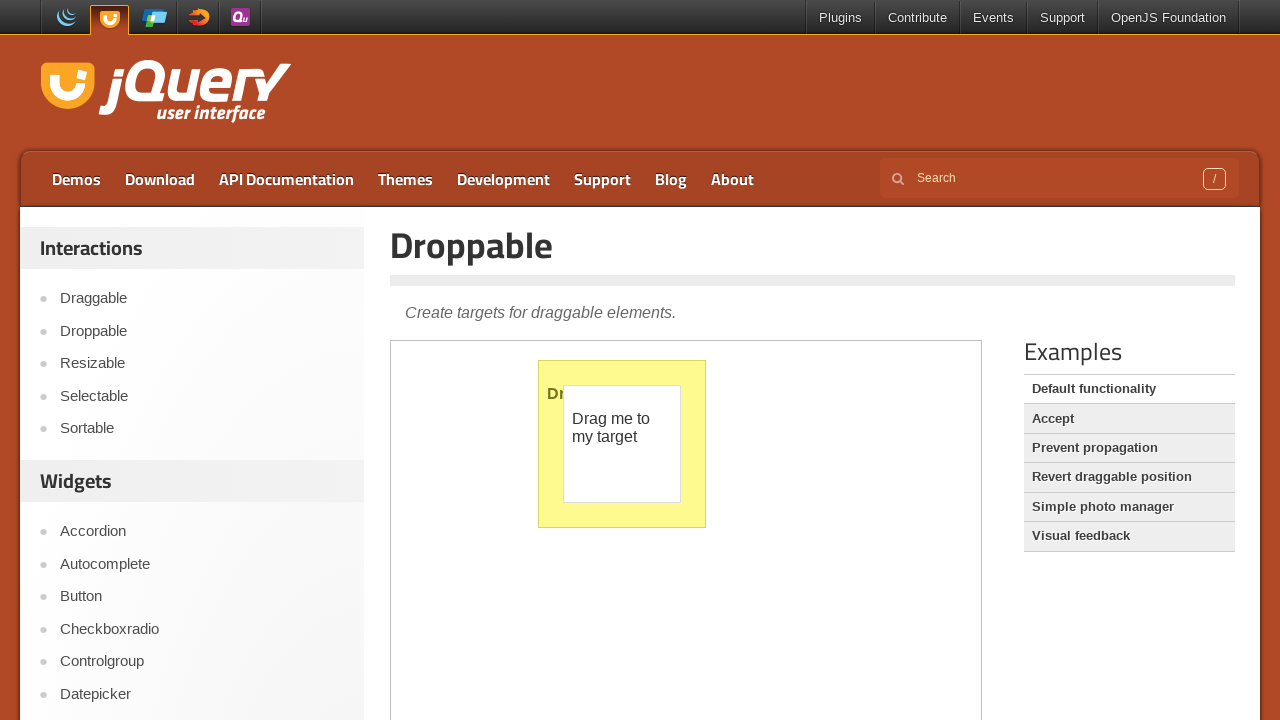